Tests scrolling using JavaScript scrollIntoView method to scroll to CYDEO link and then back to Home link

Starting URL: https://practice.cydeo.com/large

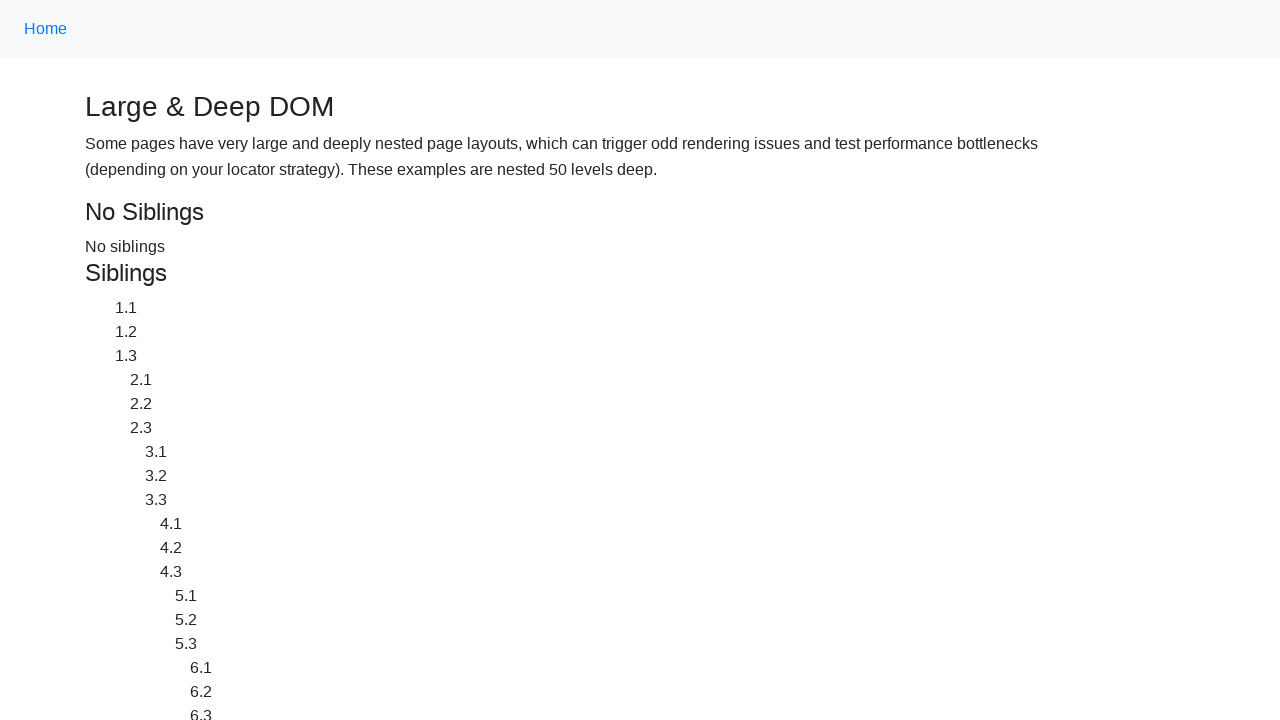

Located CYDEO link element
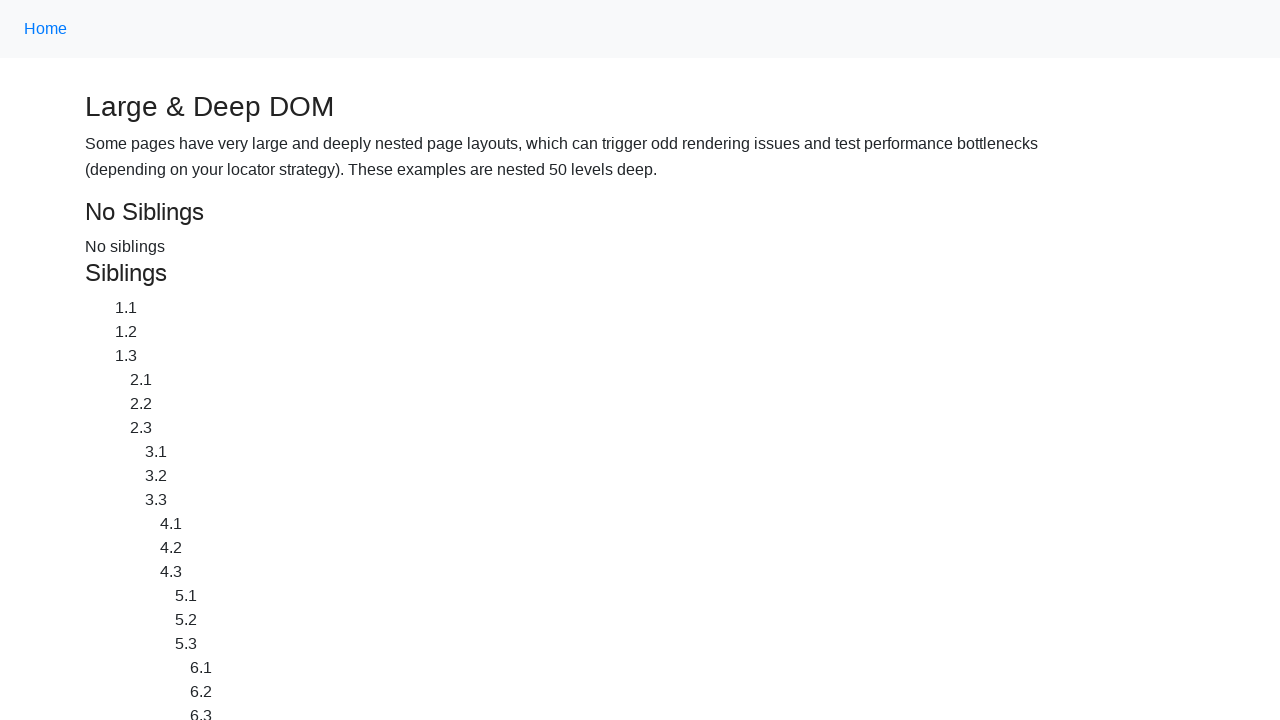

Scrolled to CYDEO link using scrollIntoView method
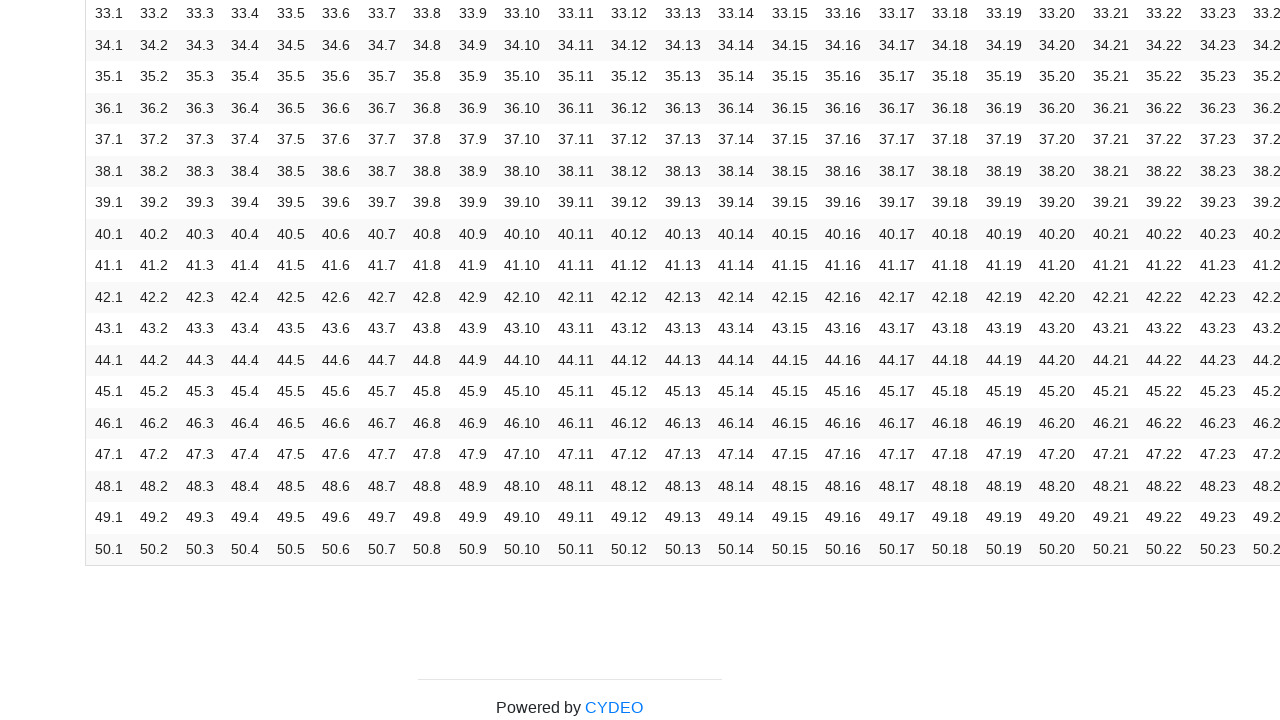

Located Home link element
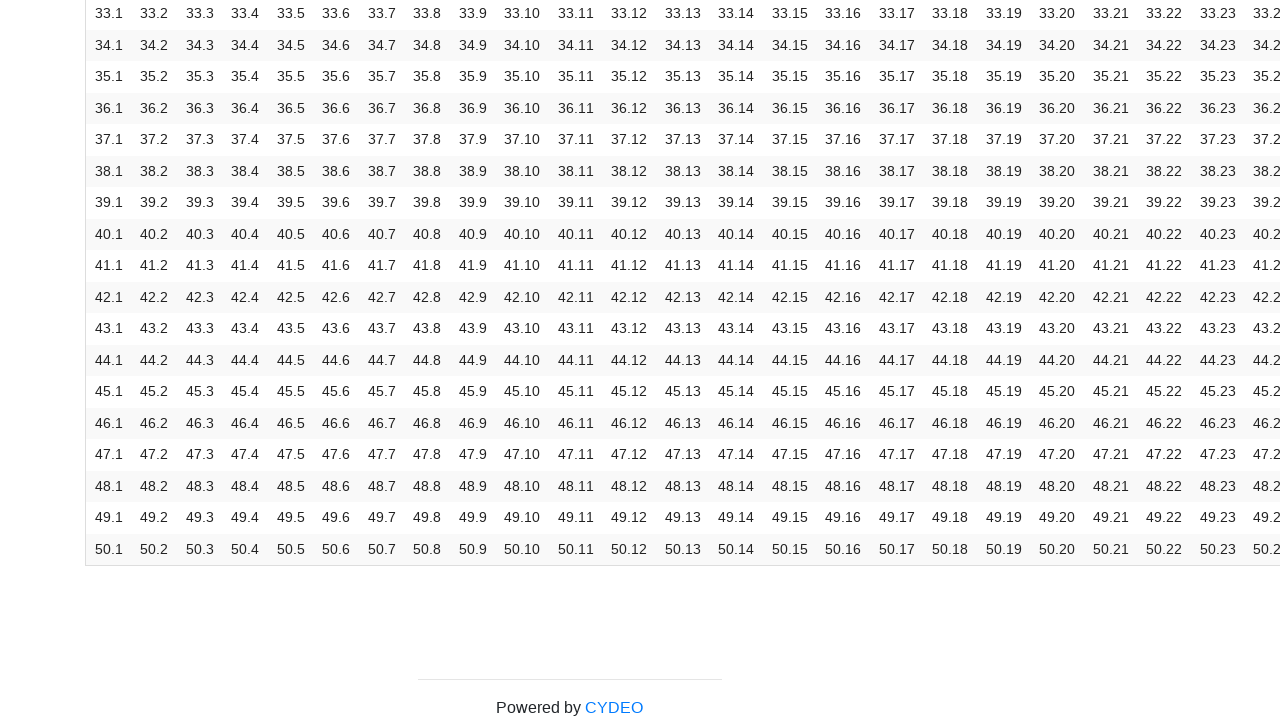

Scrolled back to Home link using scrollIntoView method
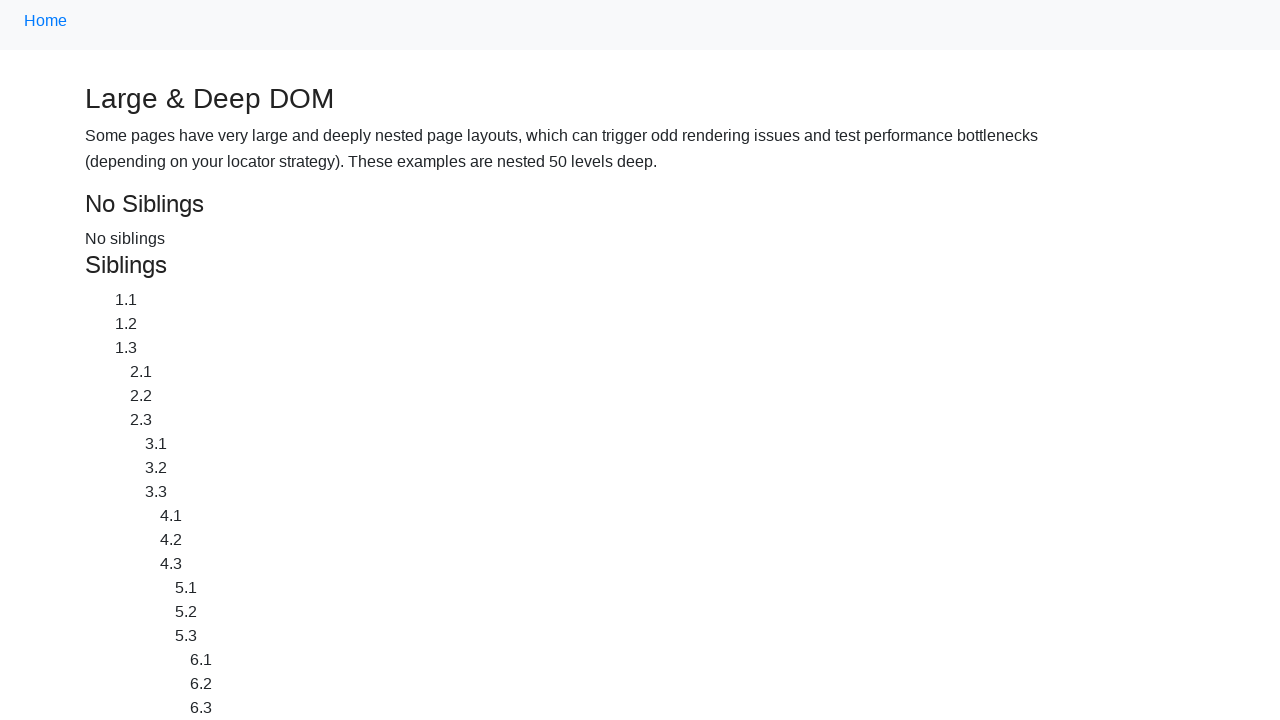

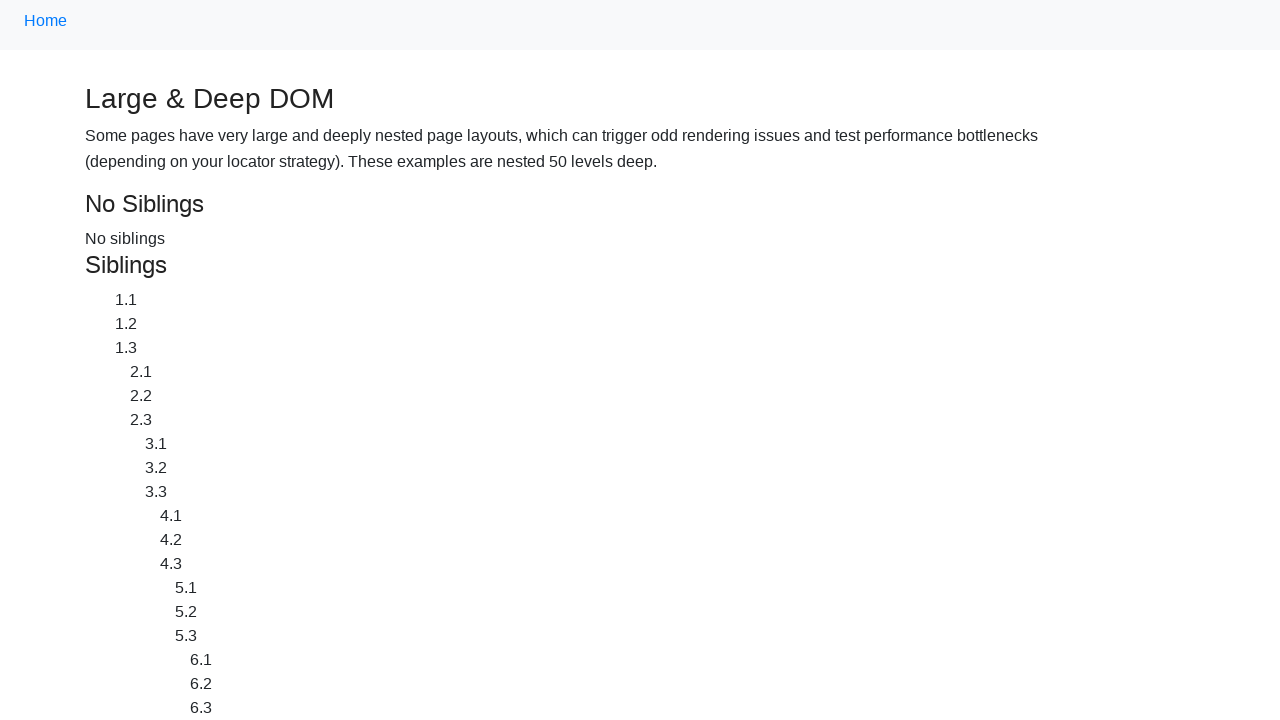